Tests filling a text box form with user details including name, email, and addresses

Starting URL: https://demoqa.com/elements

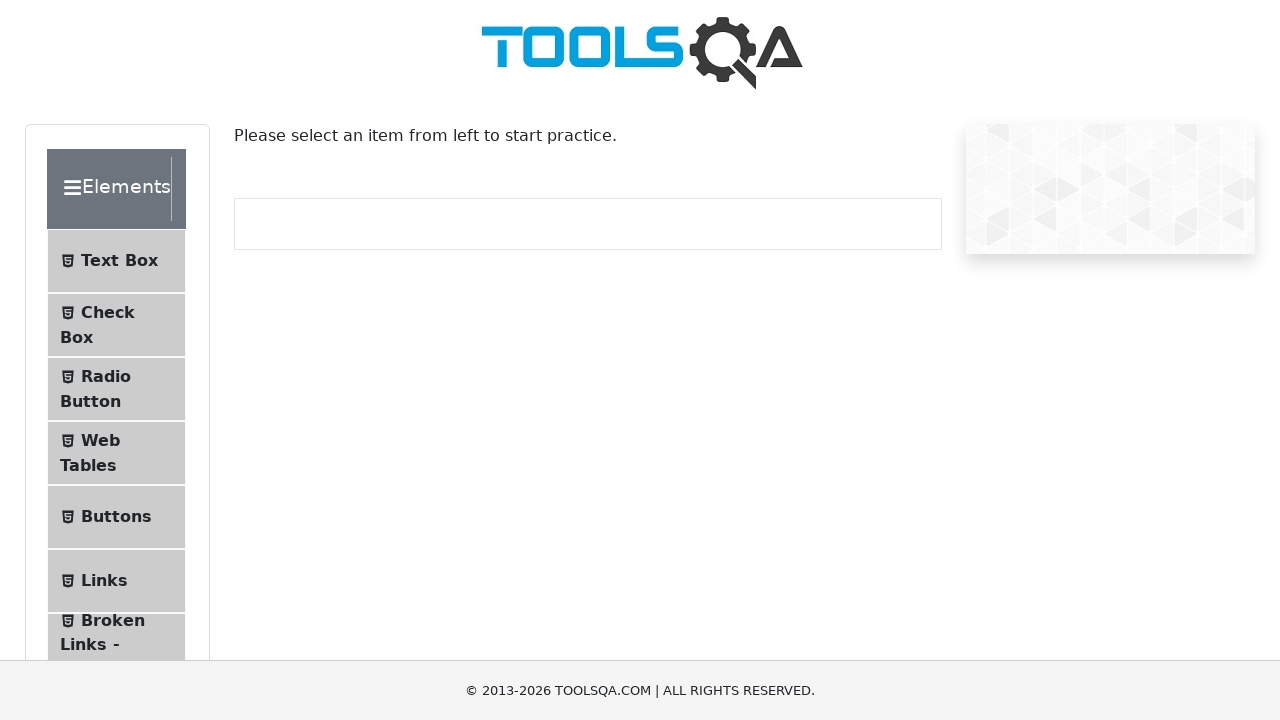

Clicked on Text Box menu item at (119, 261) on xpath=//span[normalize-space()='Text Box']
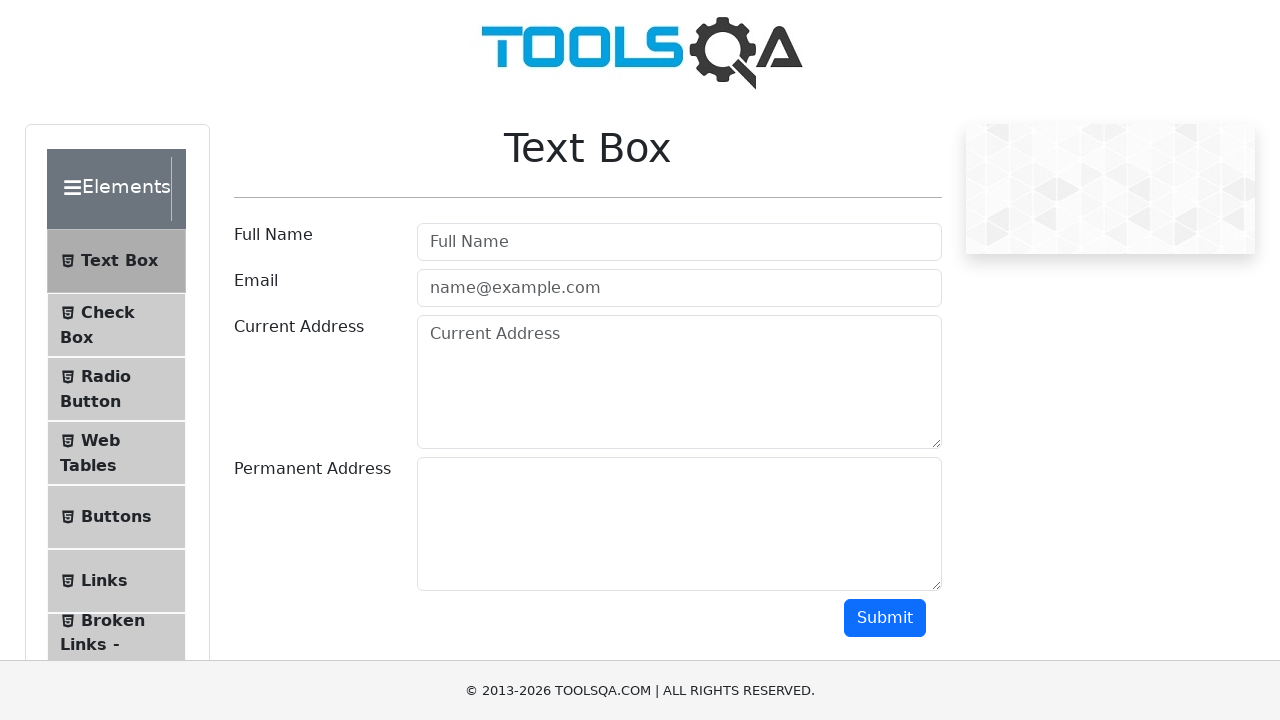

Filled user name field with 'Hari' on #userName
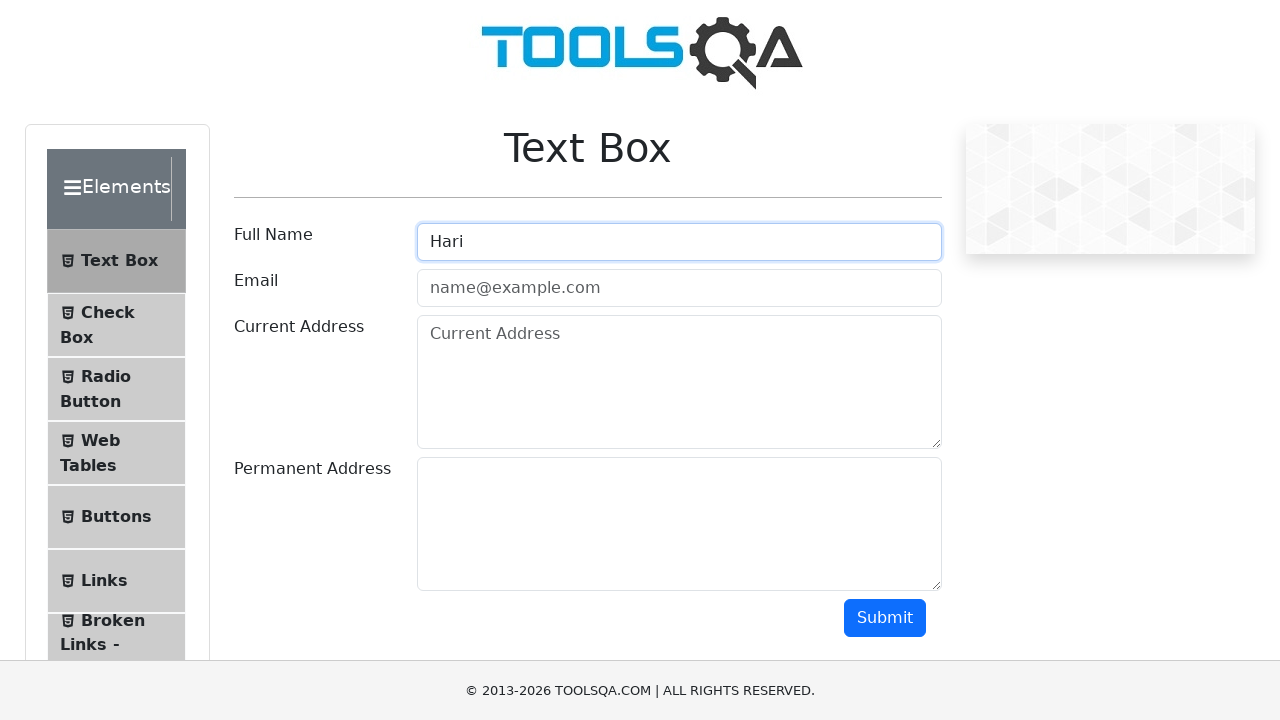

Filled email field with 'abc@gmail.com' on #userEmail
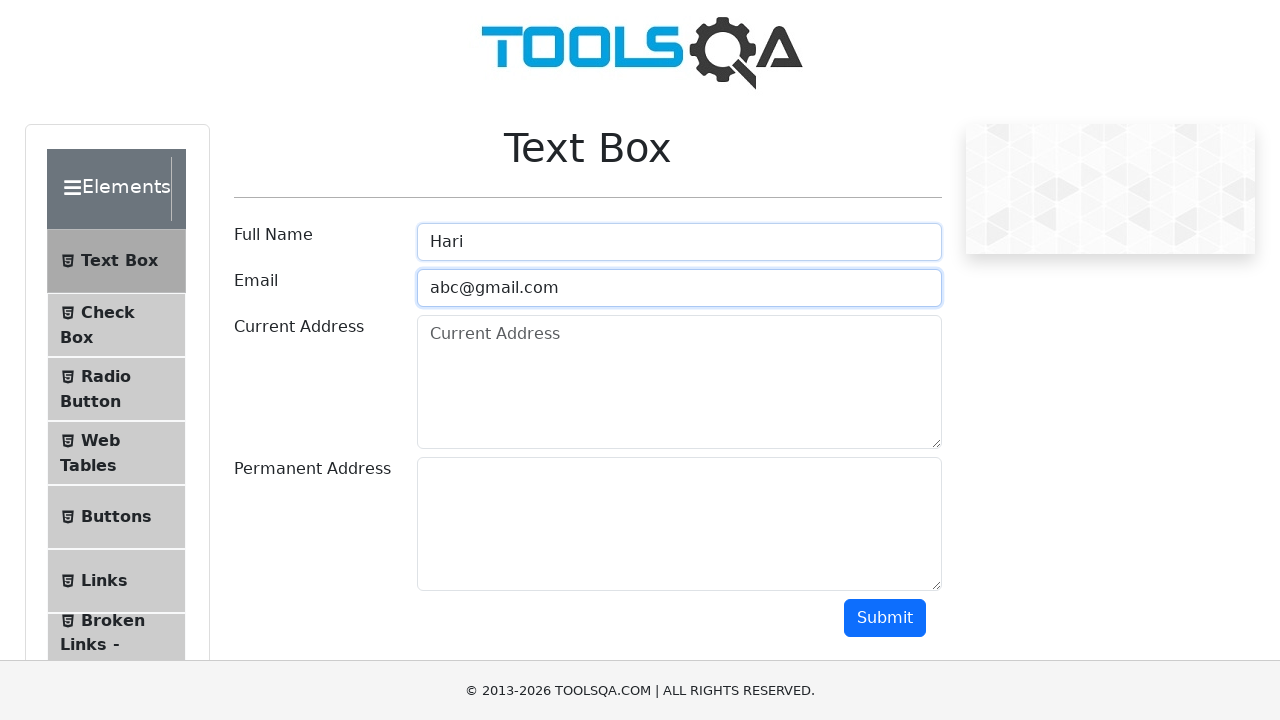

Filled current address field with 'india' on #currentAddress
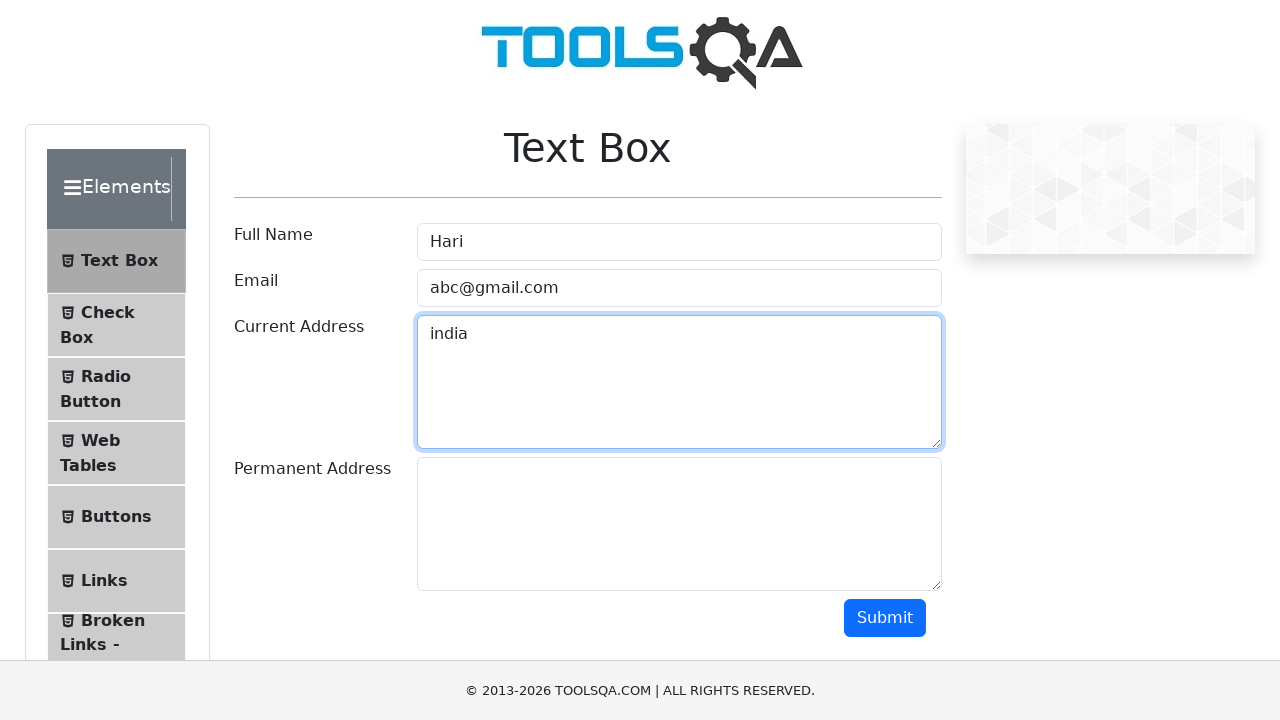

Filled permanent address field with 'adsf' on #permanentAddress
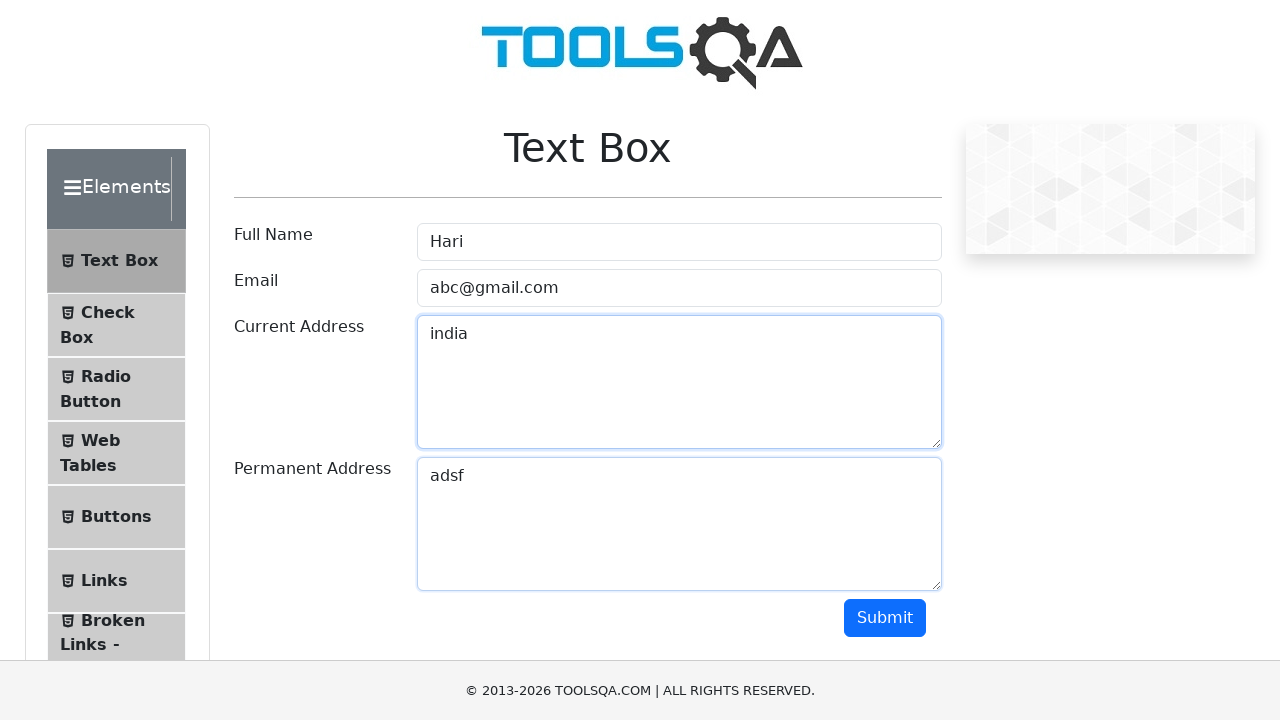

Scrolled down 350 pixels to reveal submit button
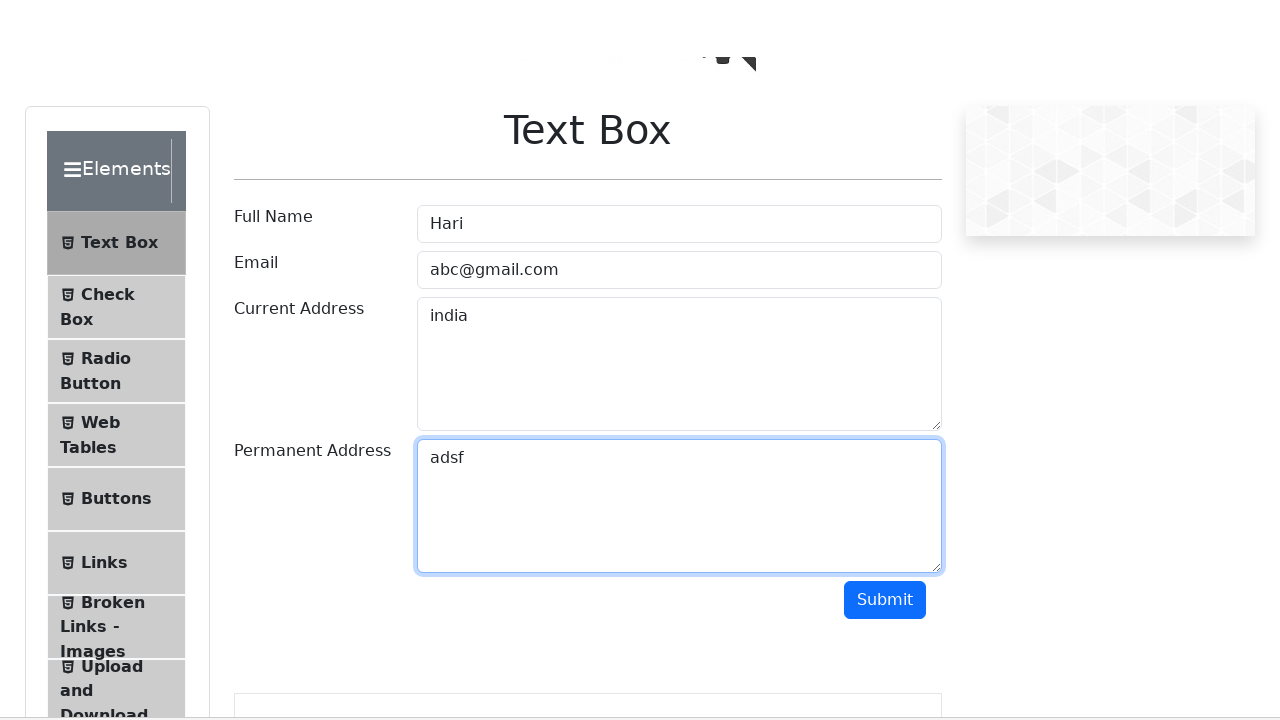

Clicked submit button to submit text box form at (885, 268) on #submit
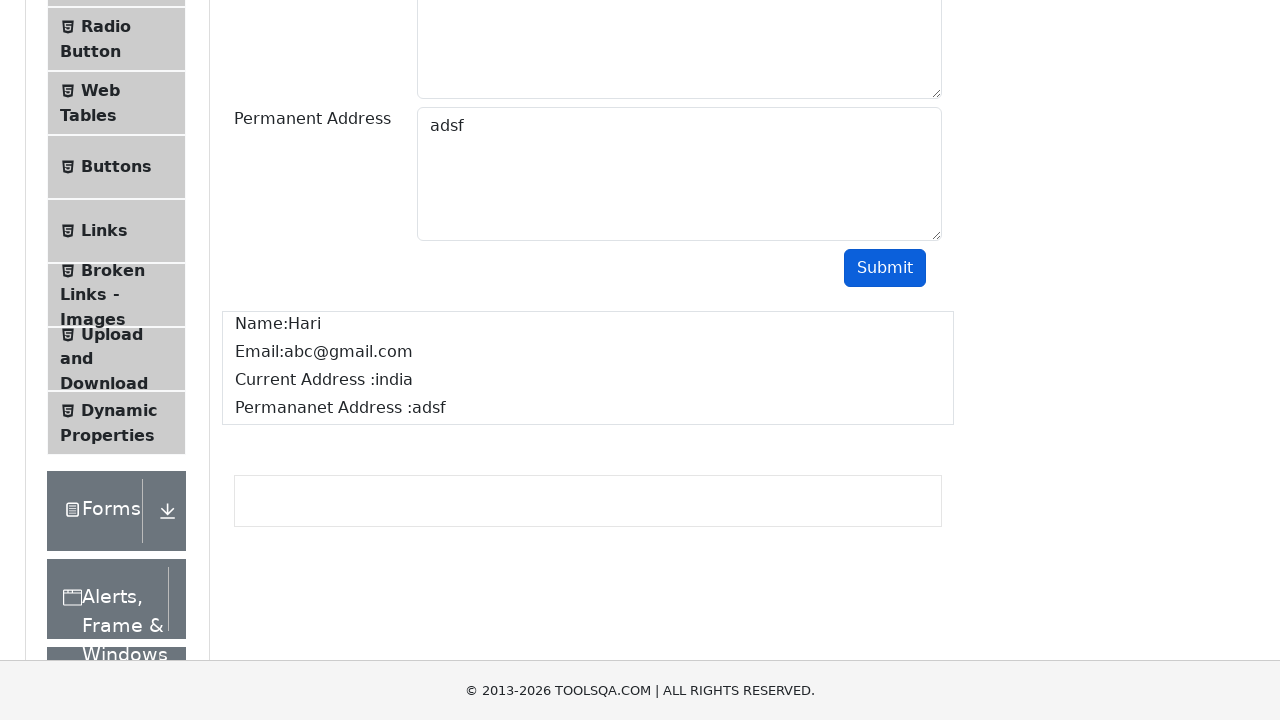

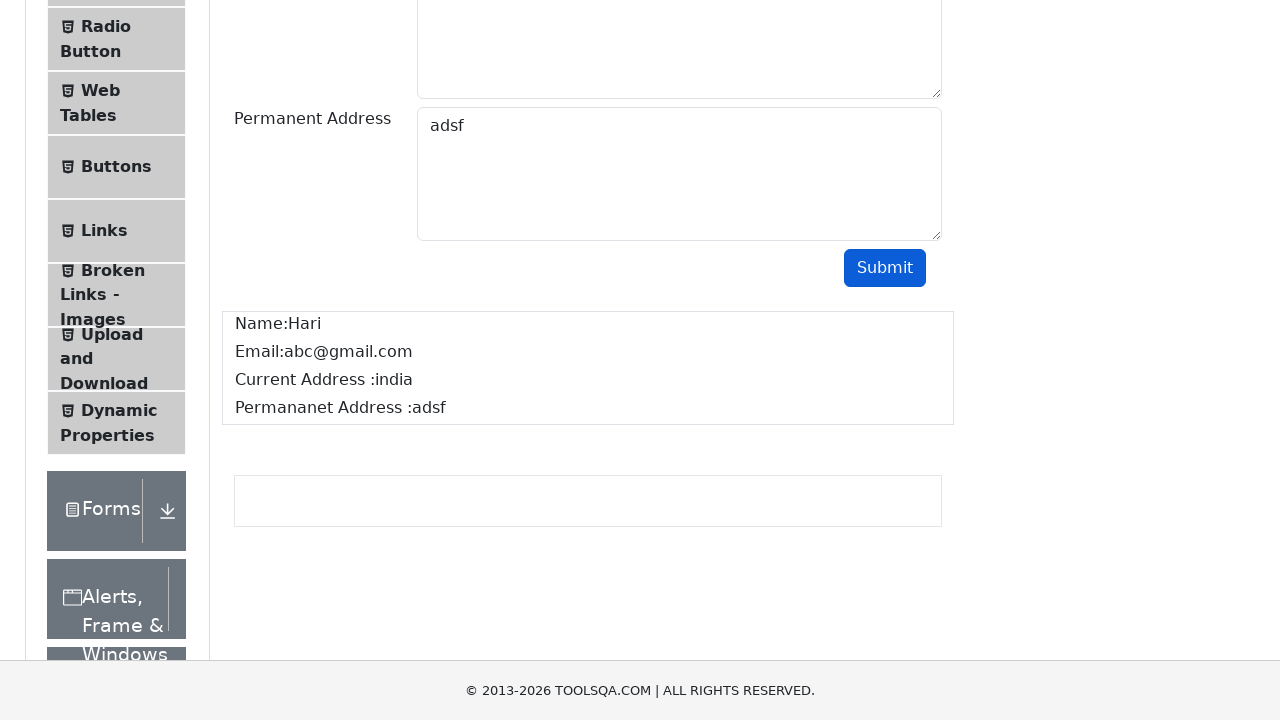